Tests AJAX functionality by clicking a button and waiting for the asynchronous response to display a success message in a green panel.

Starting URL: http://uitestingplayground.com/ajax

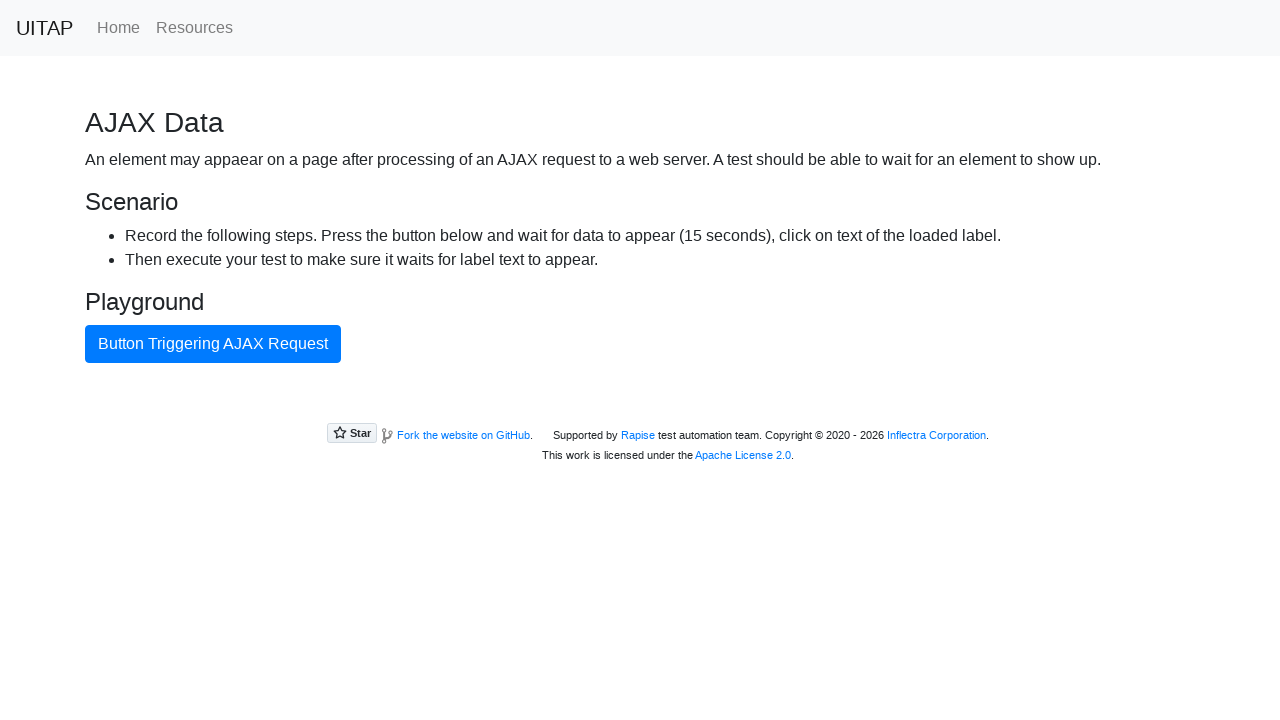

Clicked the blue AJAX button at (213, 344) on #ajaxButton
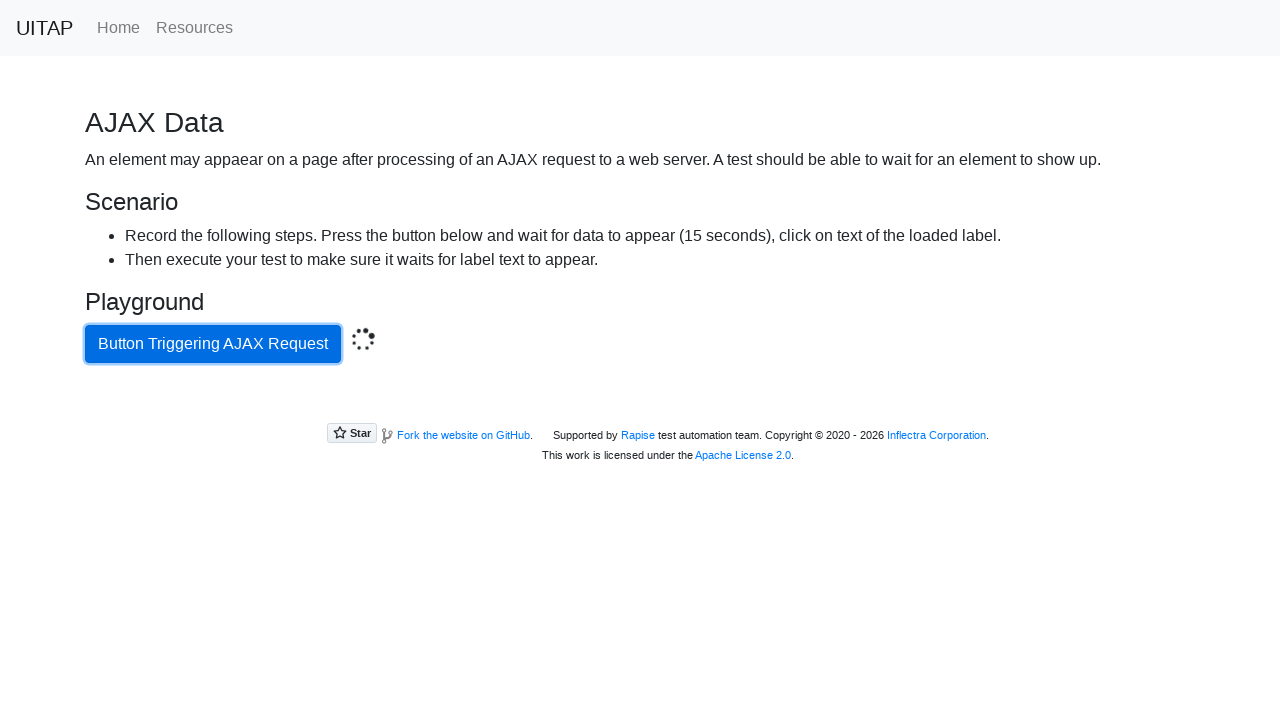

AJAX response received - green success panel appeared
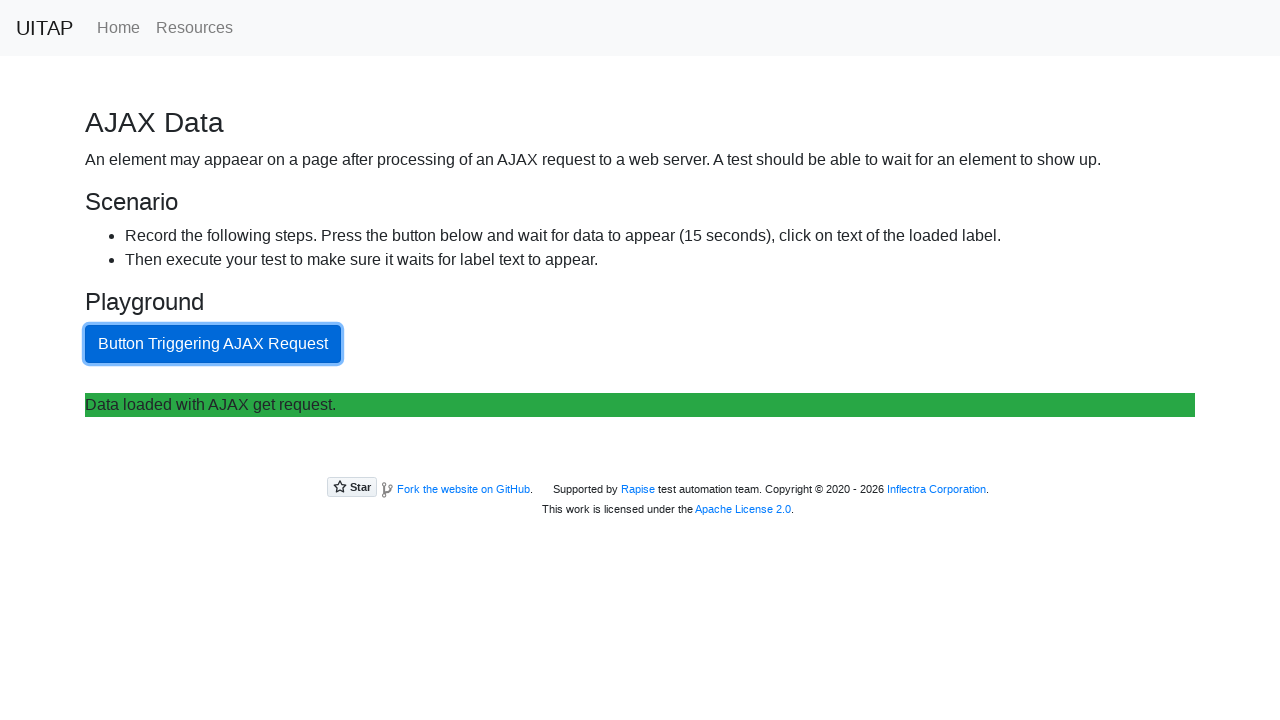

Located the success message element
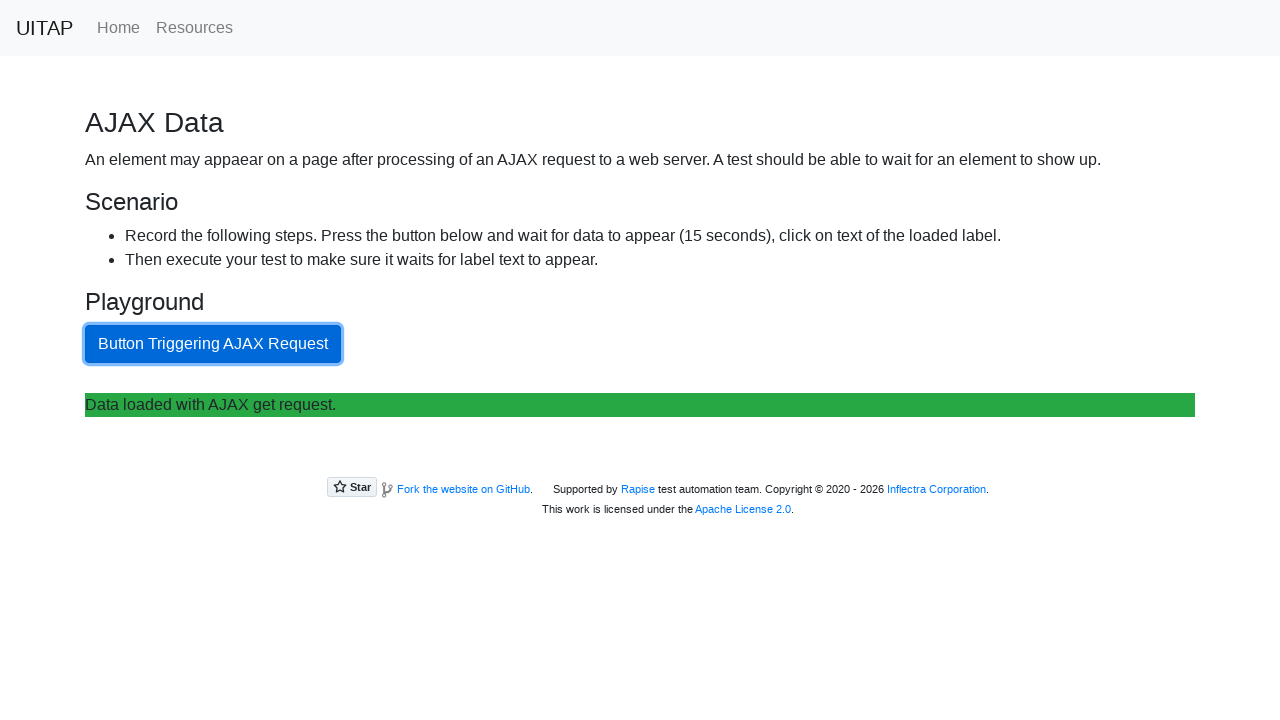

Retrieved success message text: 'Data loaded with AJAX get request.'
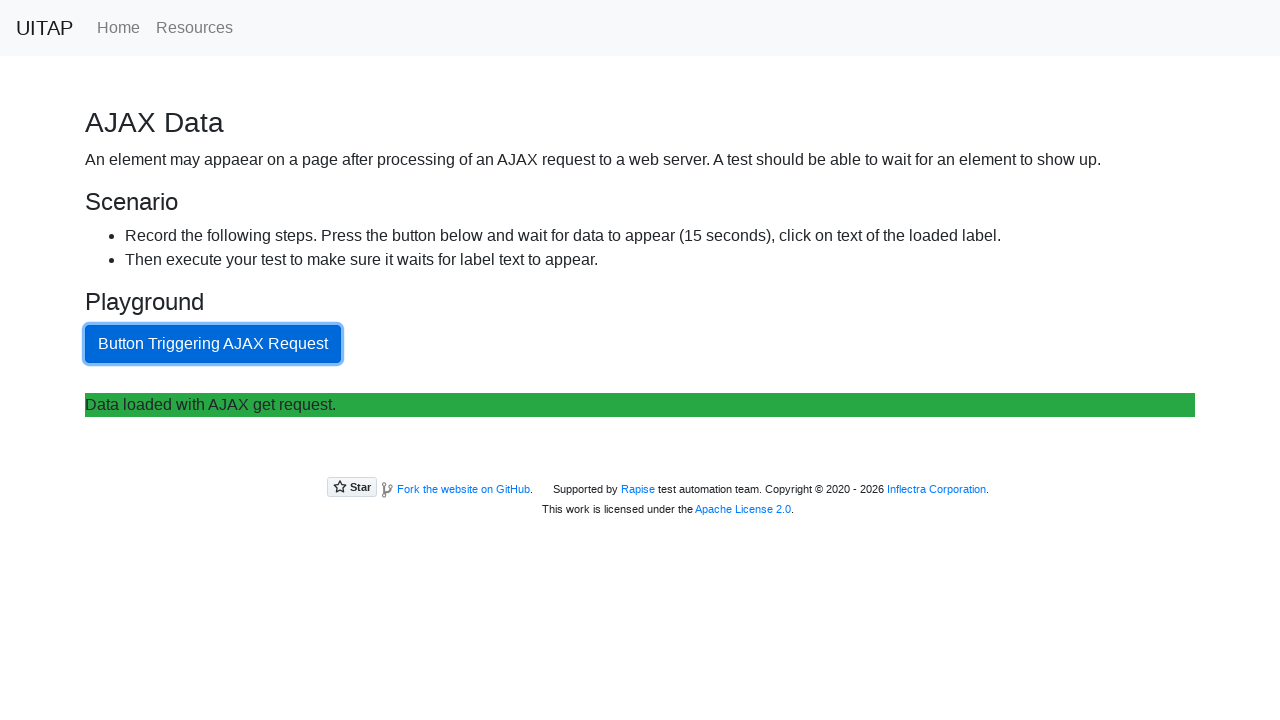

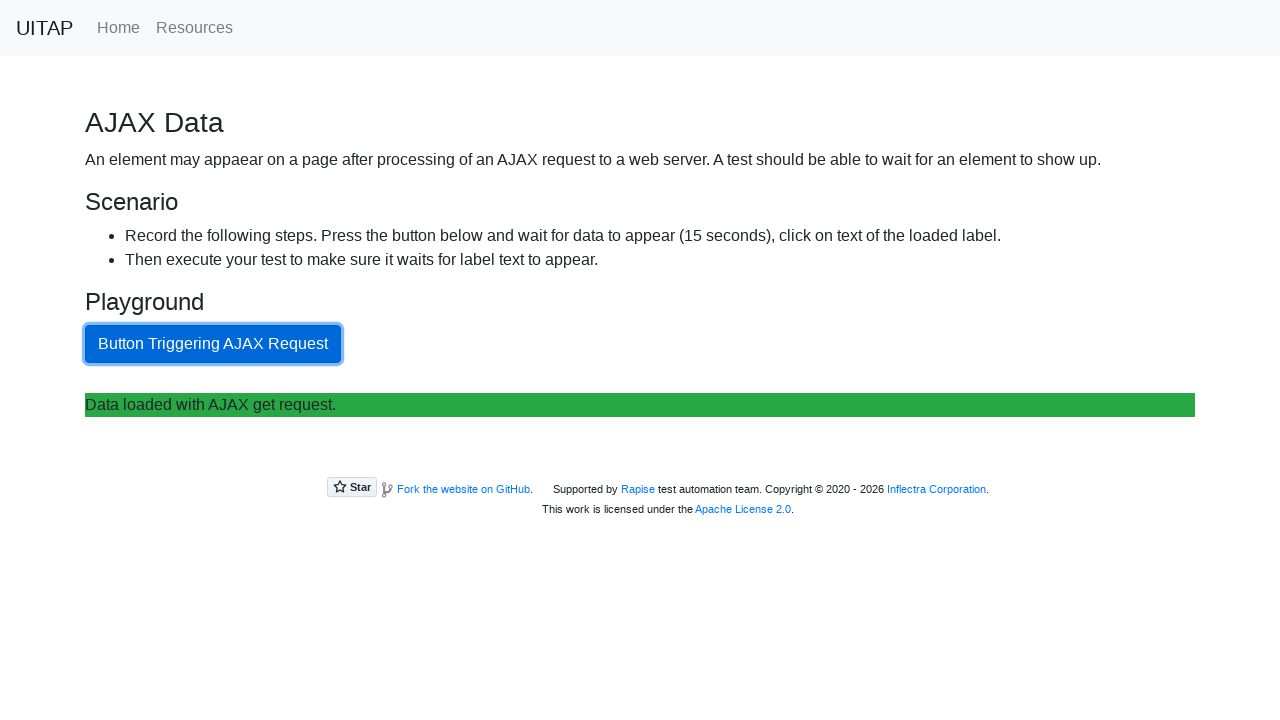